Tests mobile device emulation by setting viewport to mobile dimensions, then interacts with the responsive navbar by clicking the toggler and navigating to the Library section.

Starting URL: https://rahulshettyacademy.com/angularAppdemo/

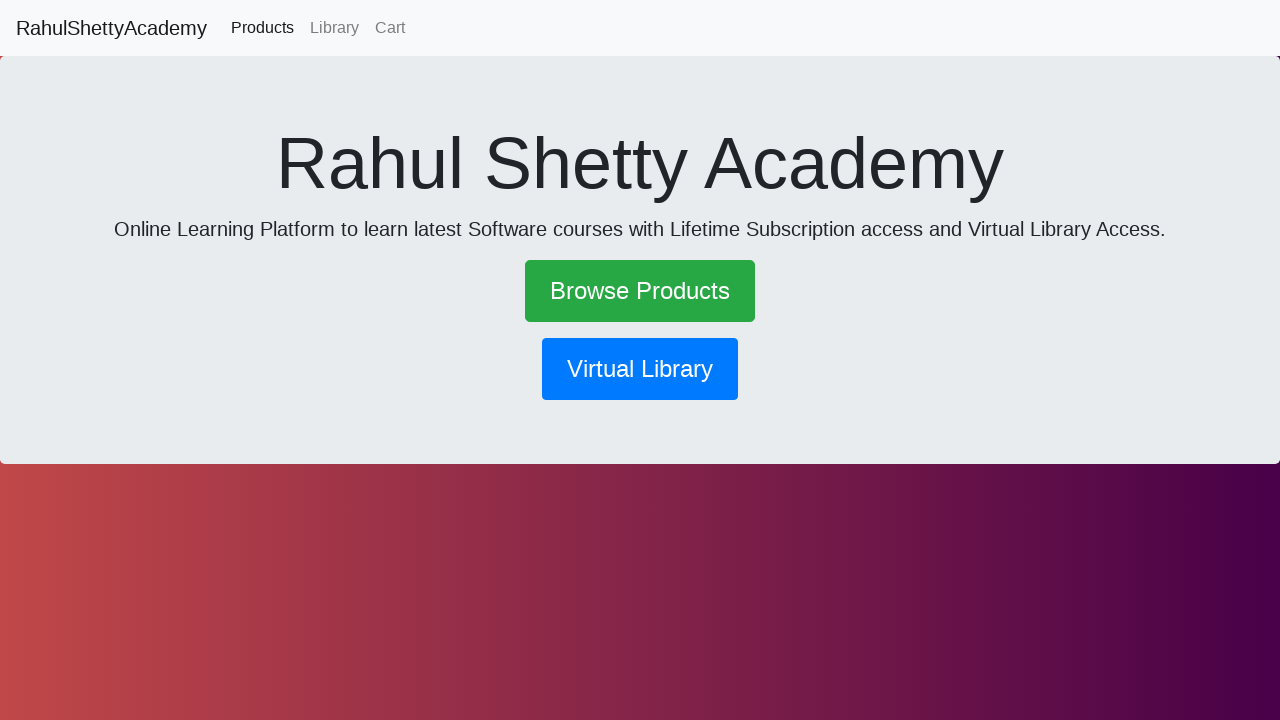

Set viewport to mobile dimensions (600x1000)
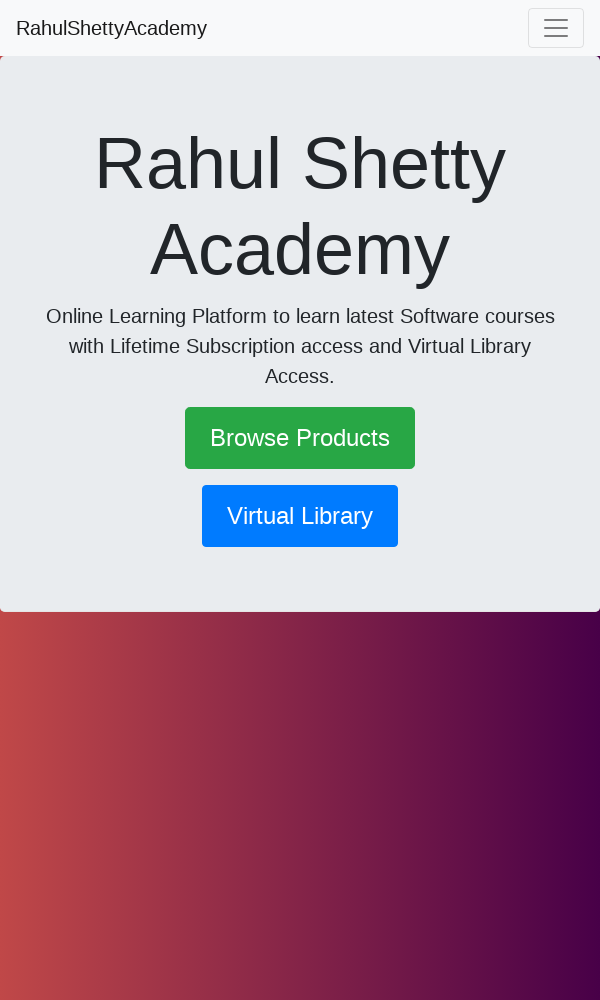

Clicked navbar toggler to open mobile menu at (556, 28) on .navbar-toggler
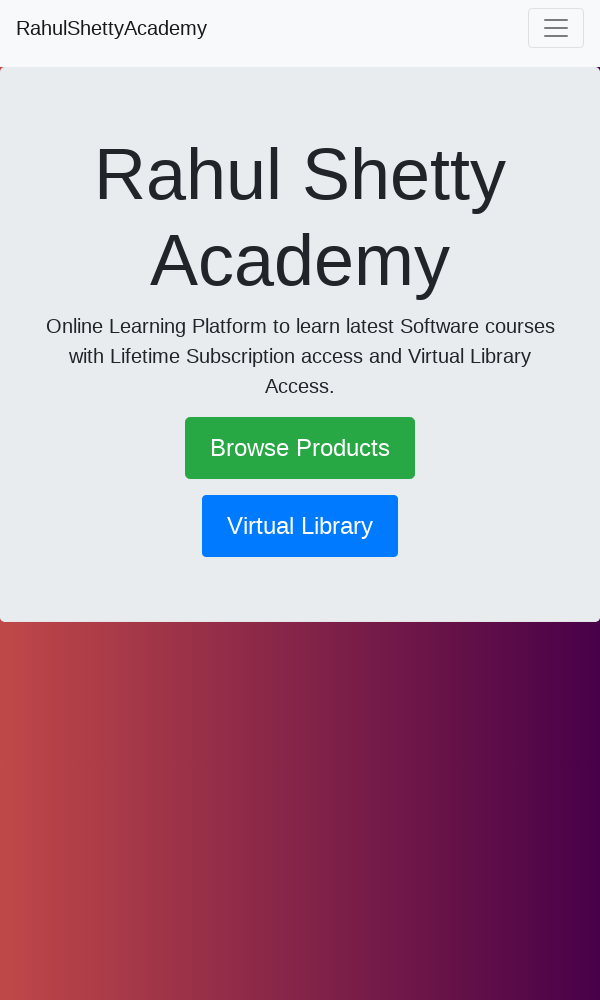

Waited for menu animation to complete
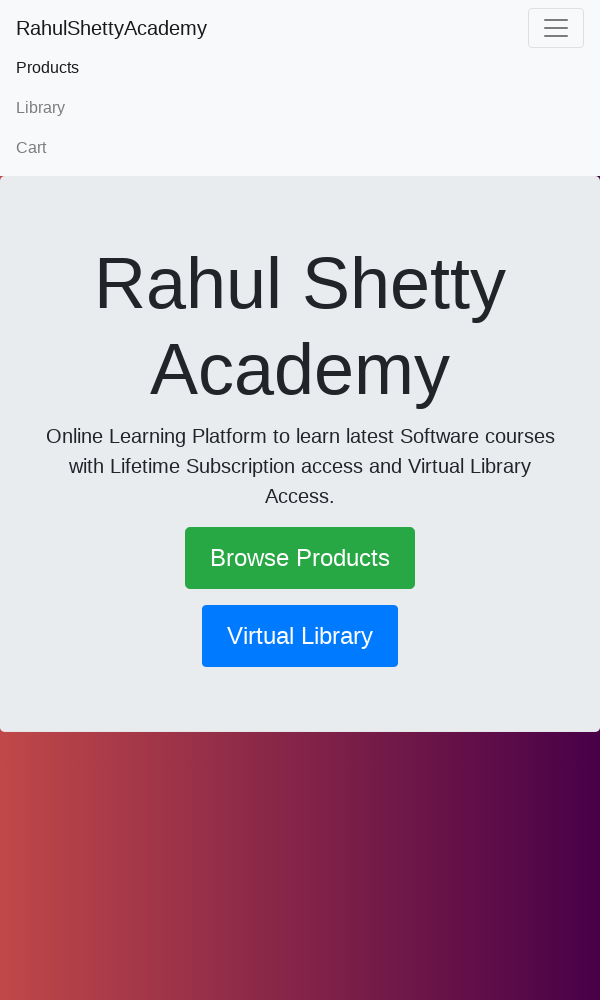

Clicked on Library navigation link at (300, 108) on text=Library
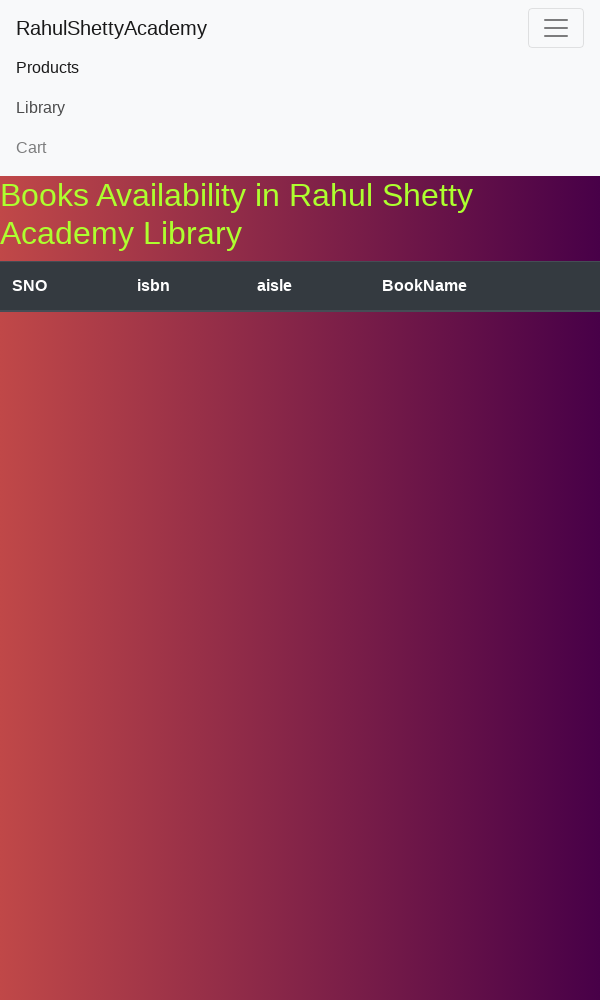

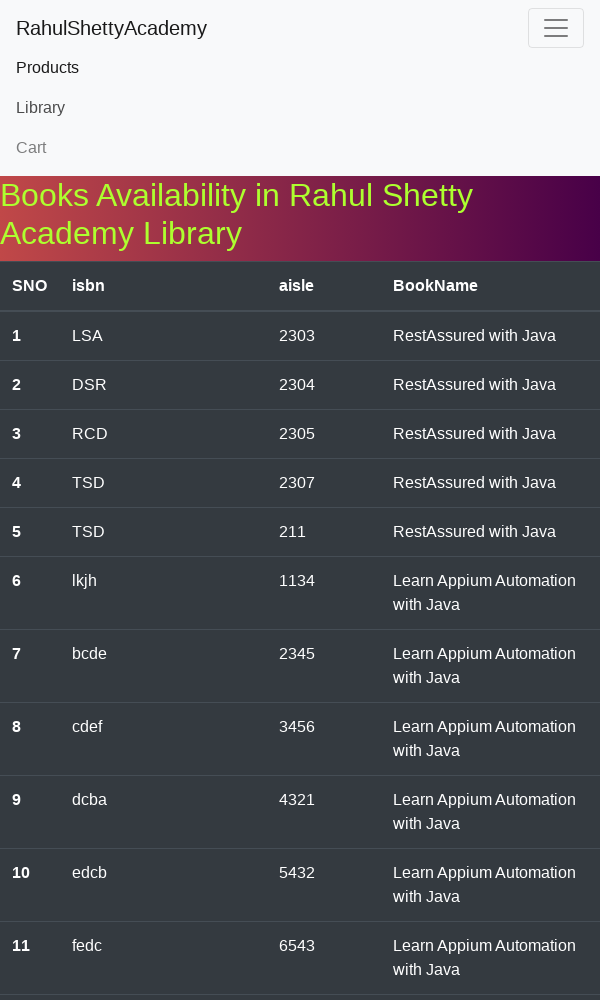